Tests registration with an email that already exists in the system, verifying that an appropriate error message is displayed.

Starting URL: https://front.serverest.dev/login

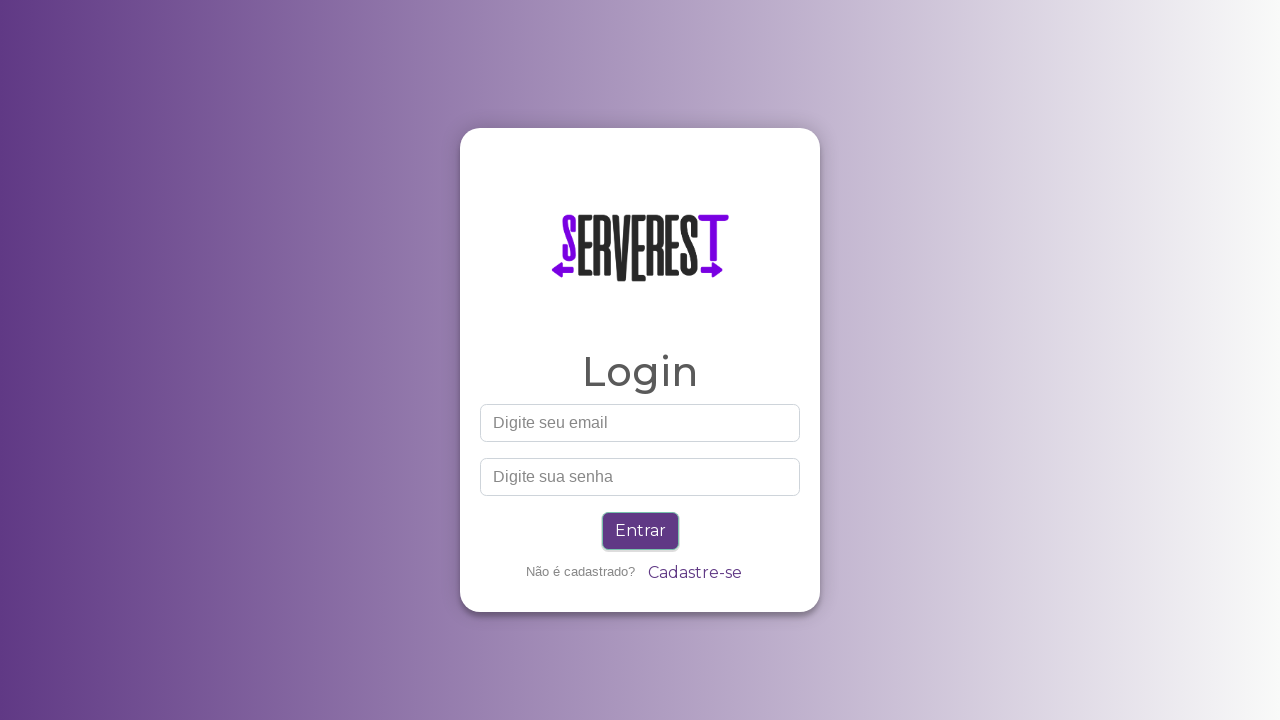

Clicked on 'Cadastre-se' registration link at (694, 573) on text=Cadastre-se
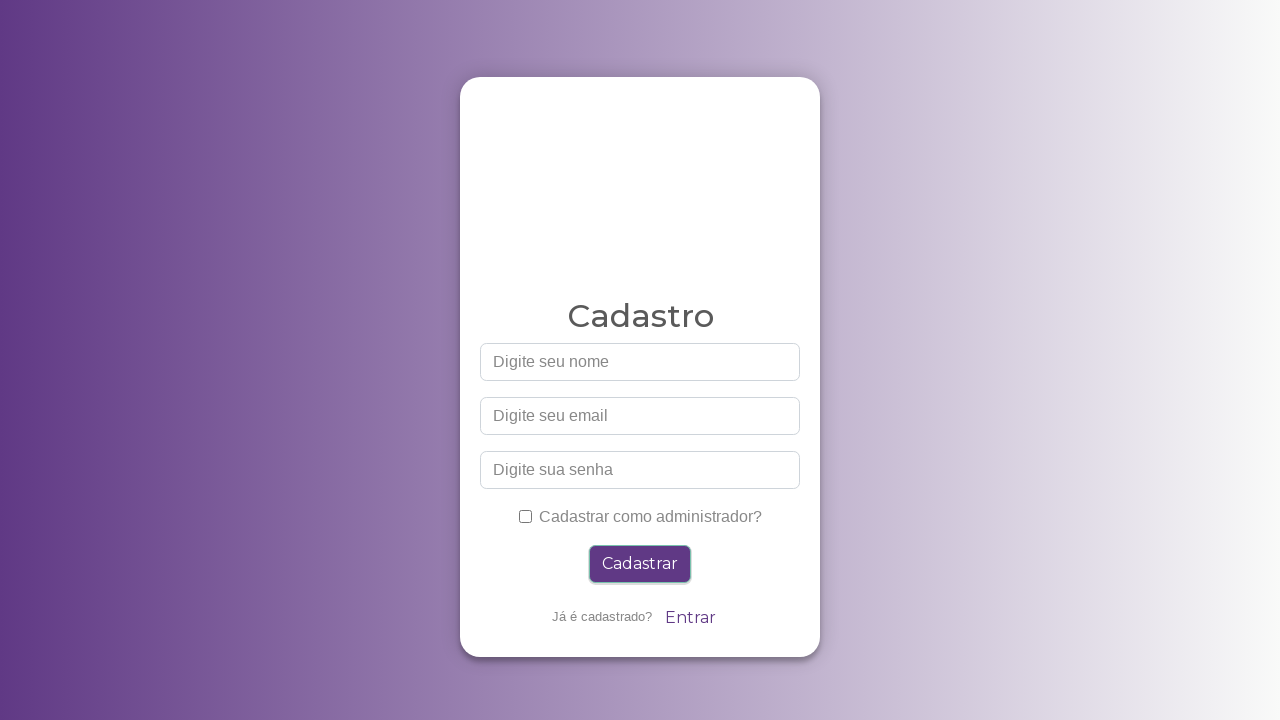

Filled name field with 'Teste Selenium' on #nome
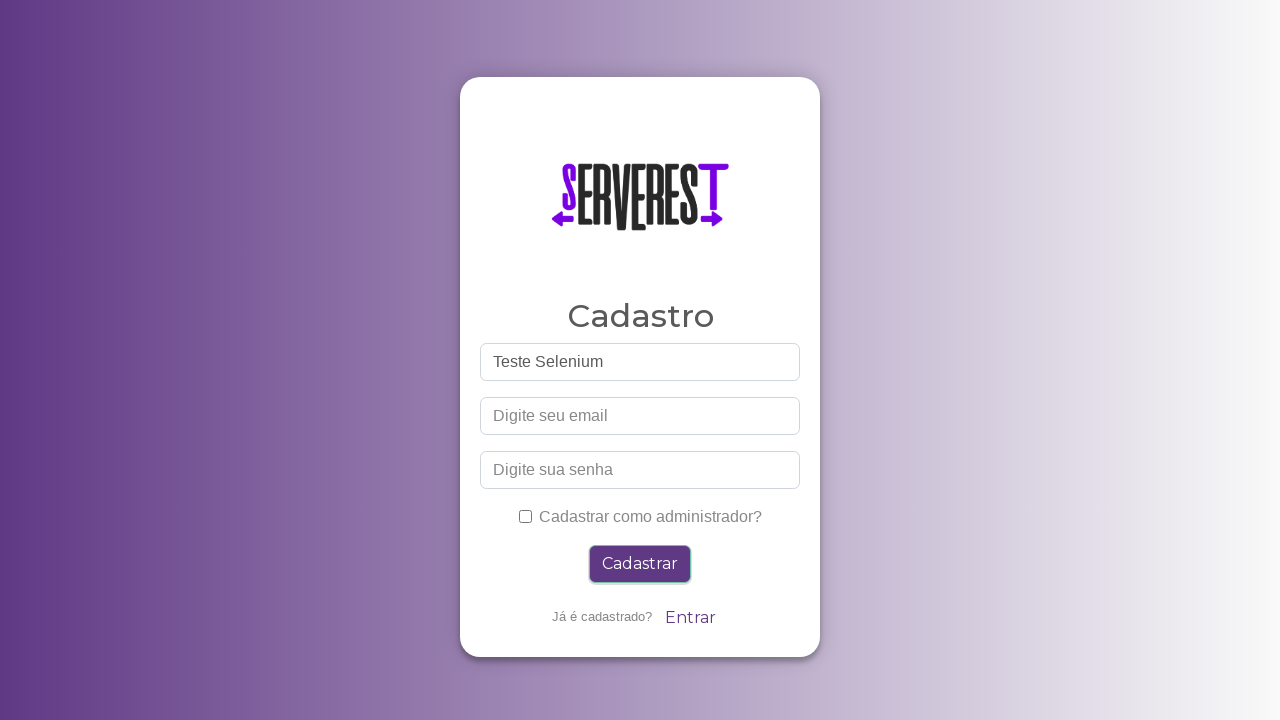

Filled email field with existing email 'testecomselenium@selenium.com' on #email
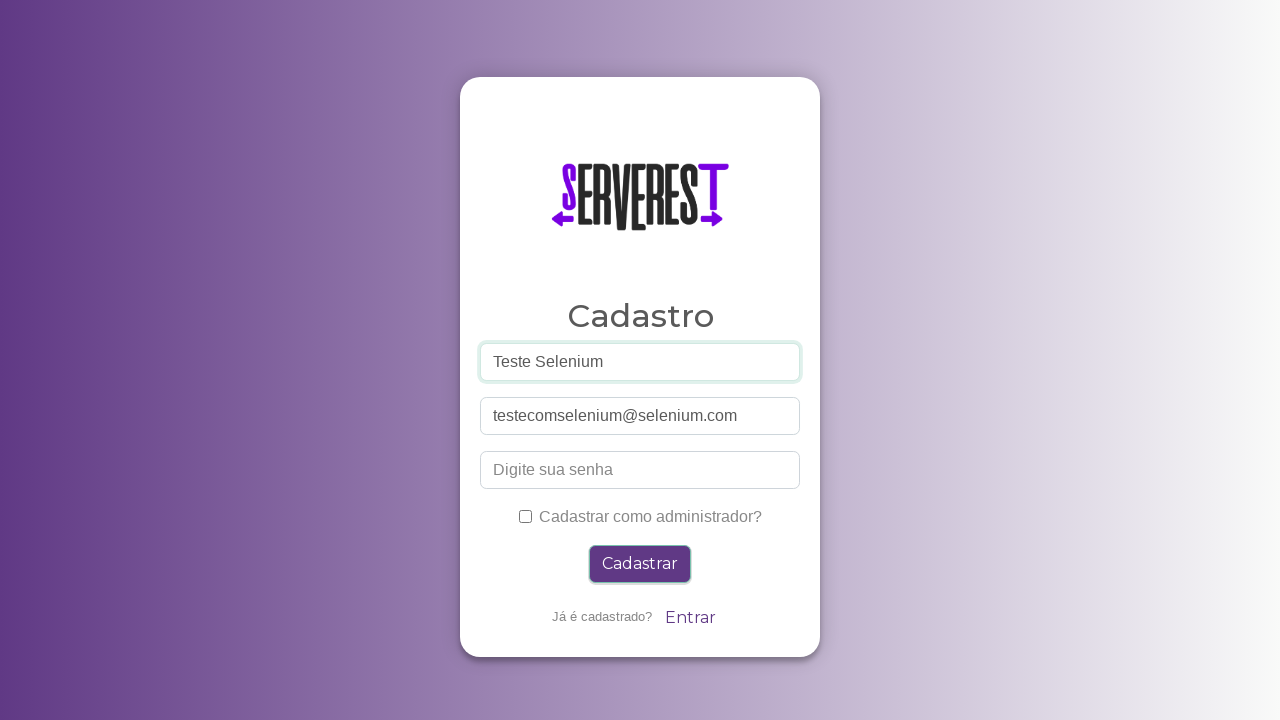

Filled password field with '1234567' on #password
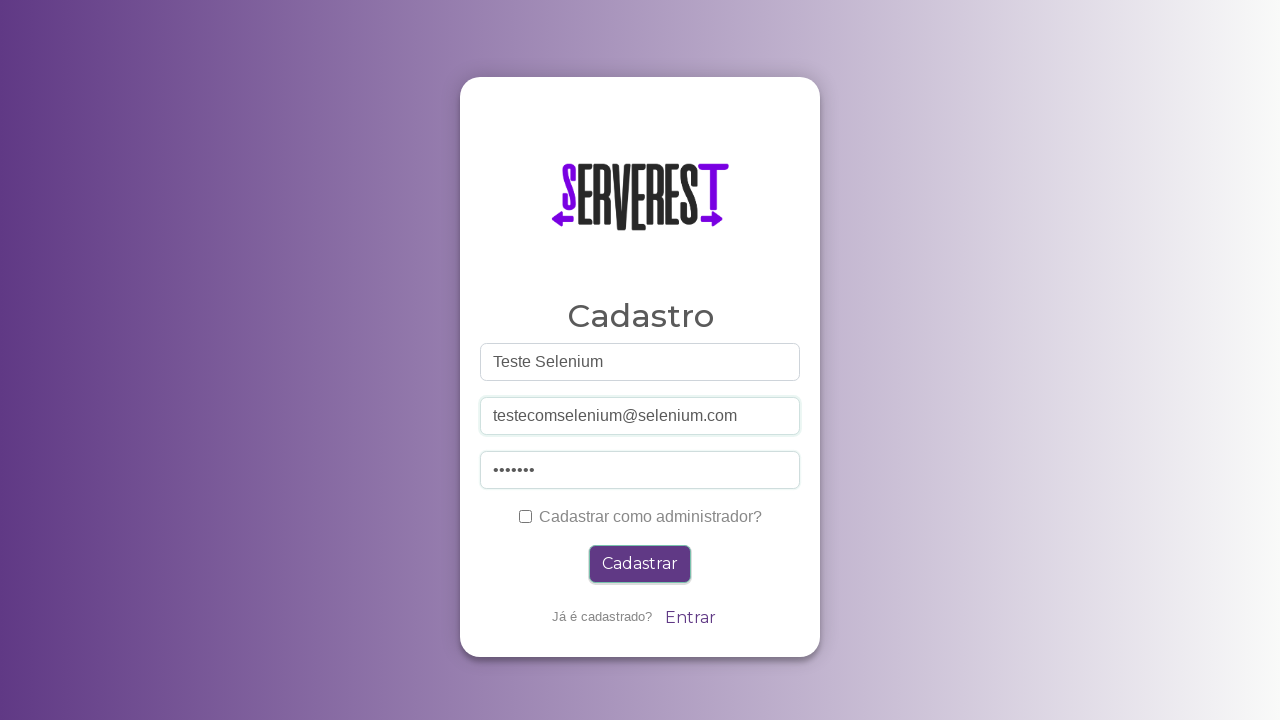

Checked administrator checkbox at (525, 516) on #administrador
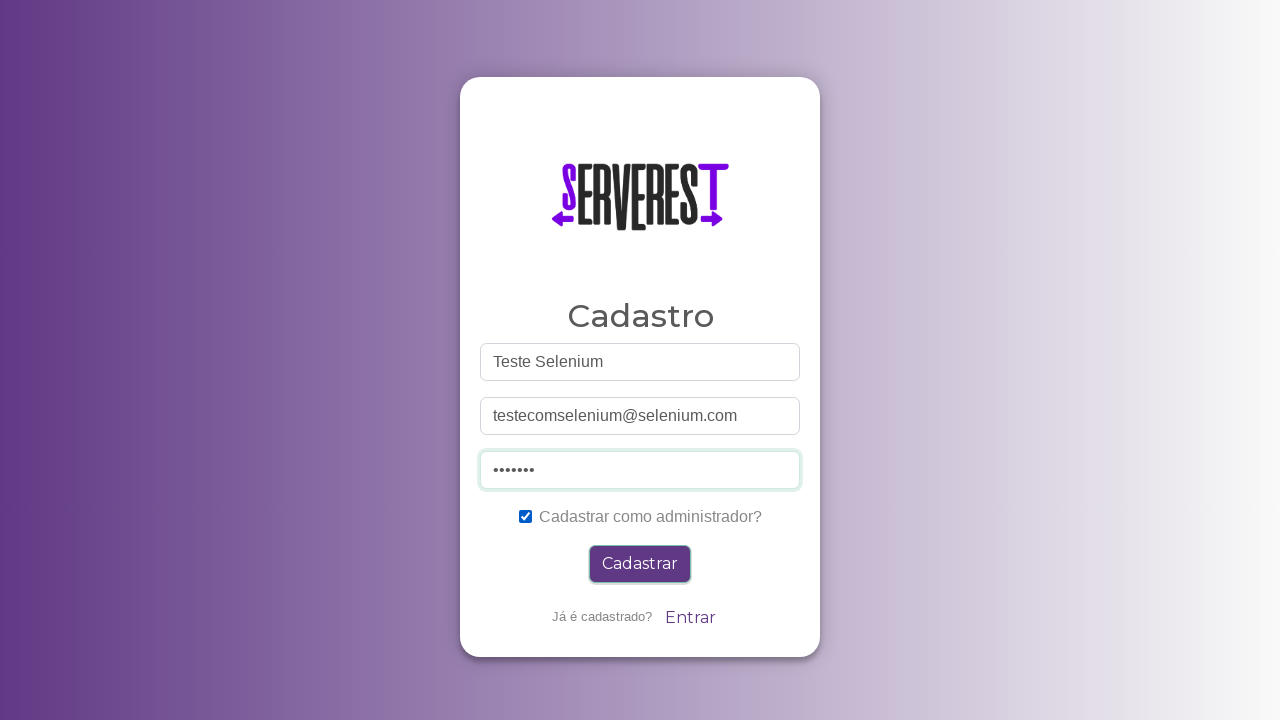

Clicked register button to submit form at (640, 564) on .btn-primary
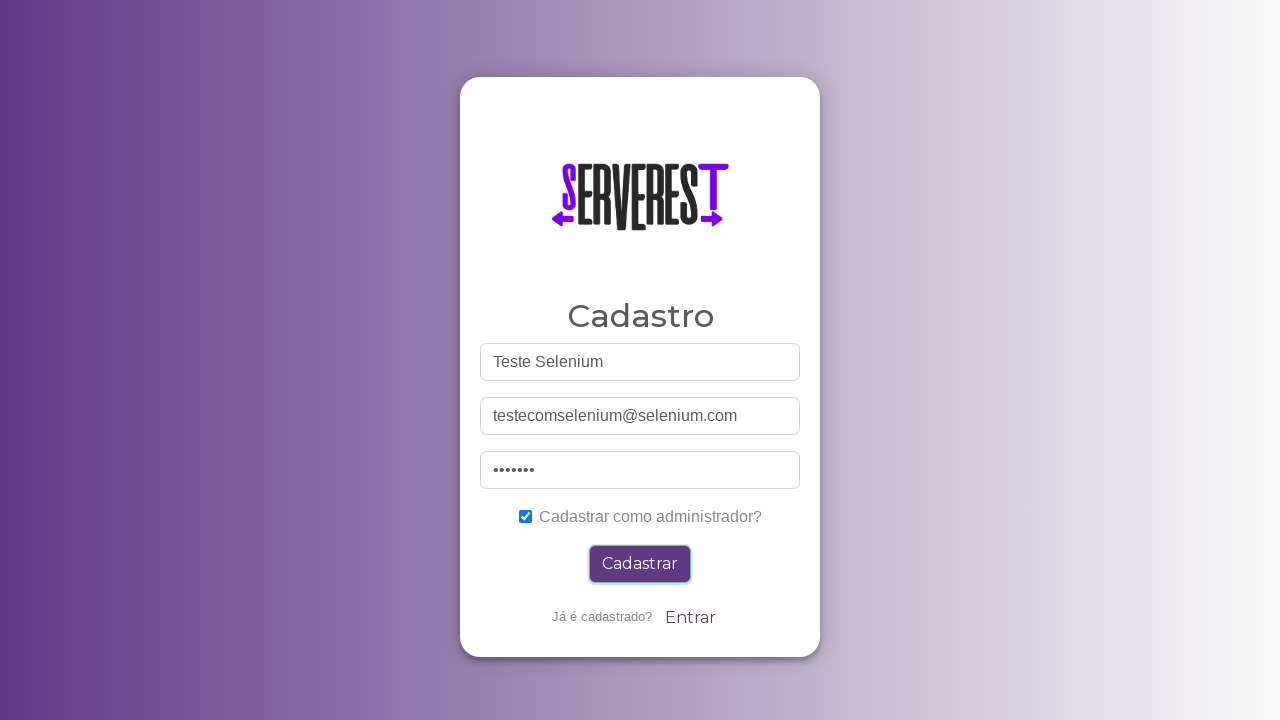

Error alert appeared indicating email already exists
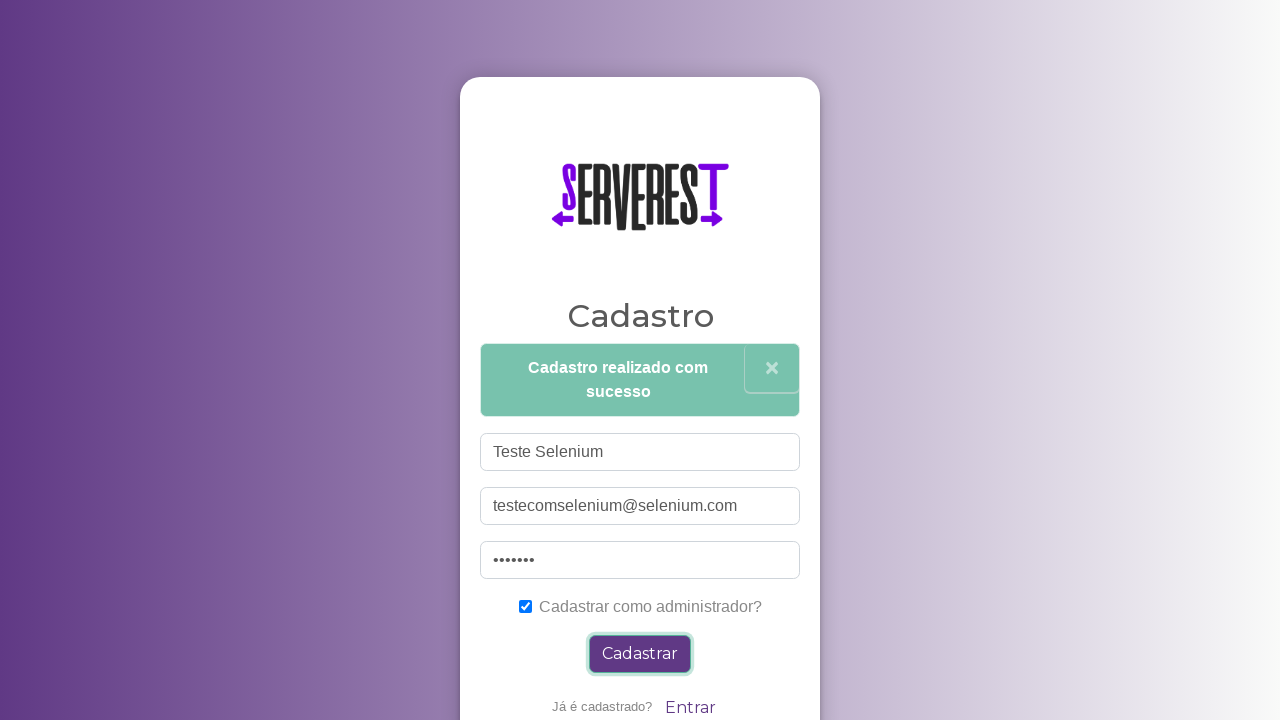

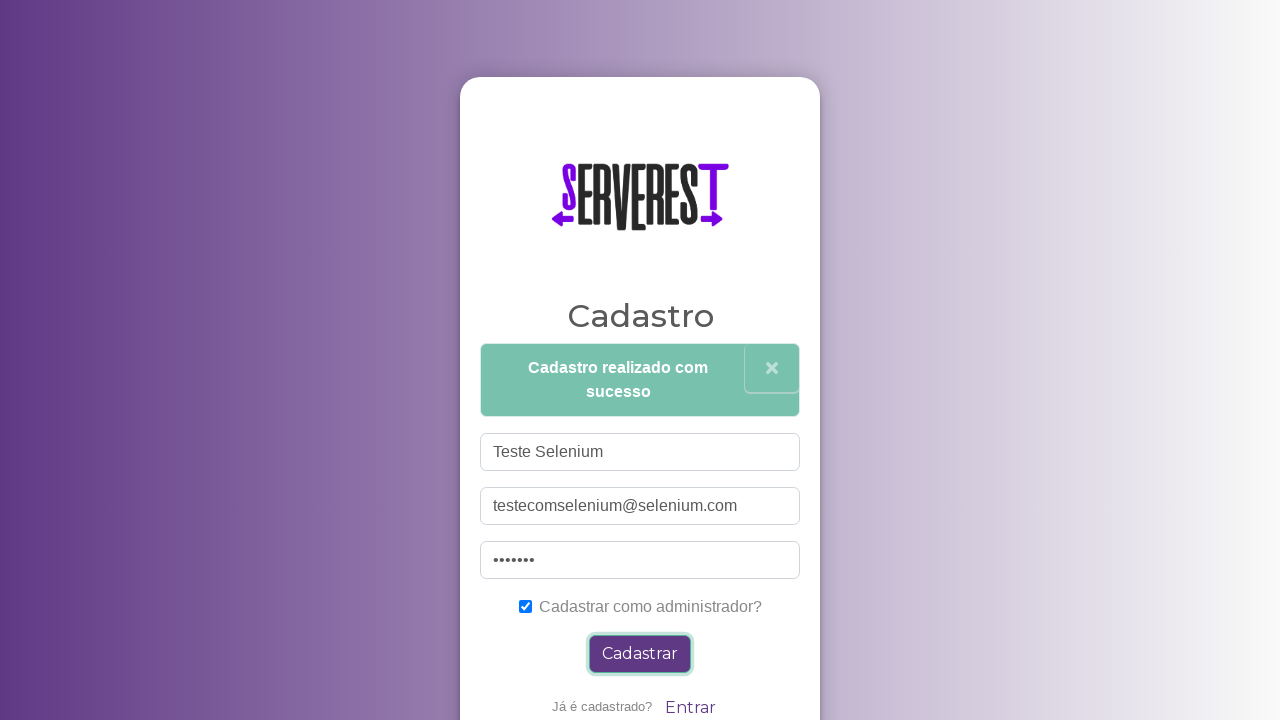